Navigates to a registration form demo page and fills in the full name field with a test value

Starting URL: https://demo.automationtesting.in/Register.html

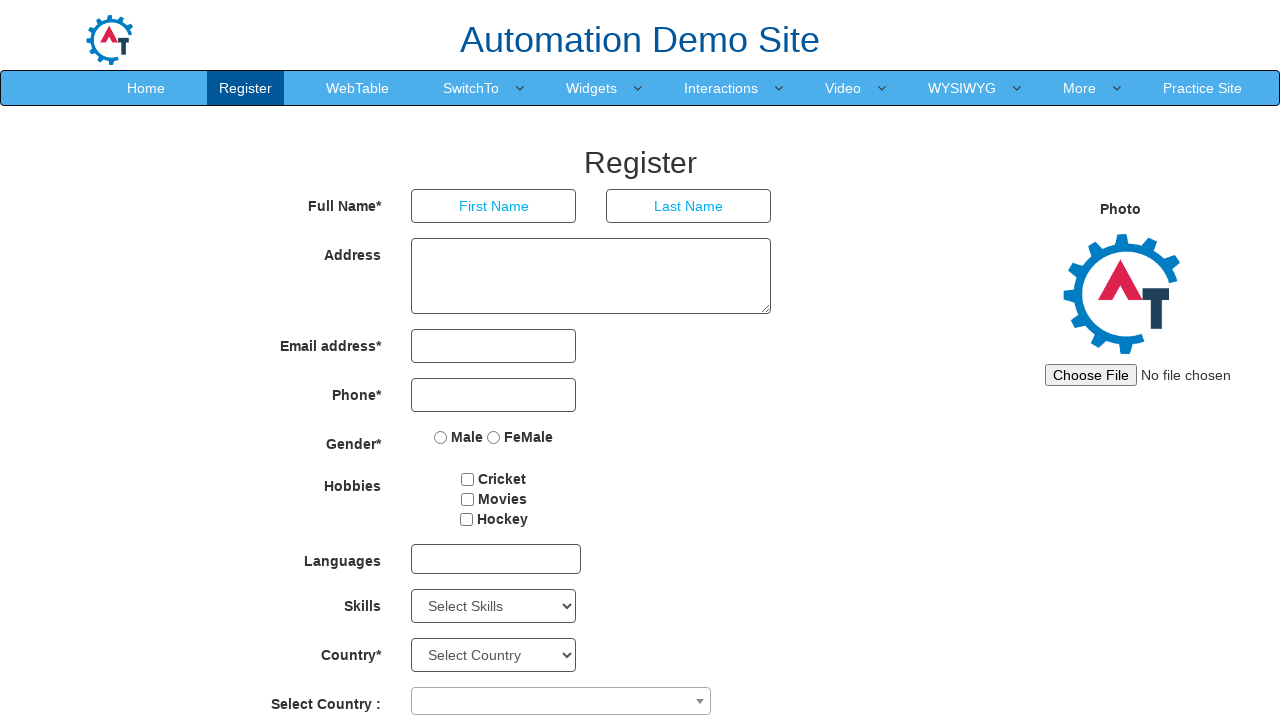

Filled first name field with 'John' on input[placeholder='First Name']
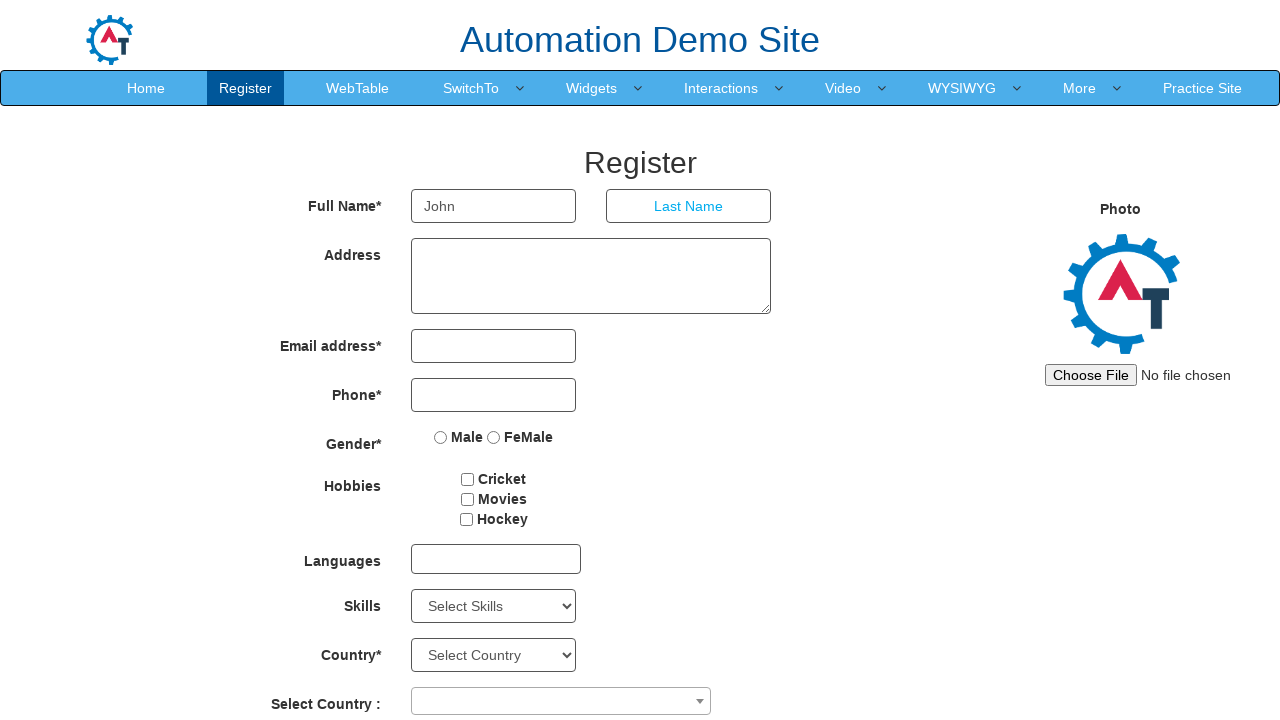

Filled last name field with 'Anderson' on input[placeholder='Last Name']
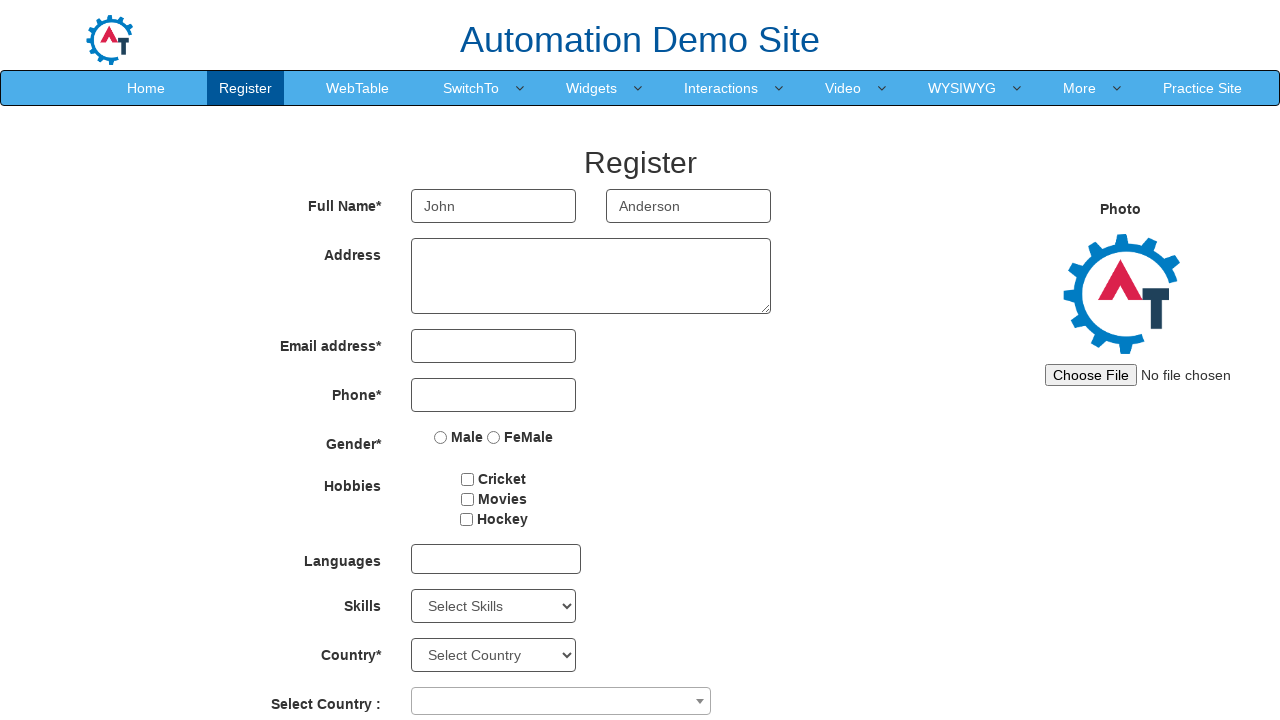

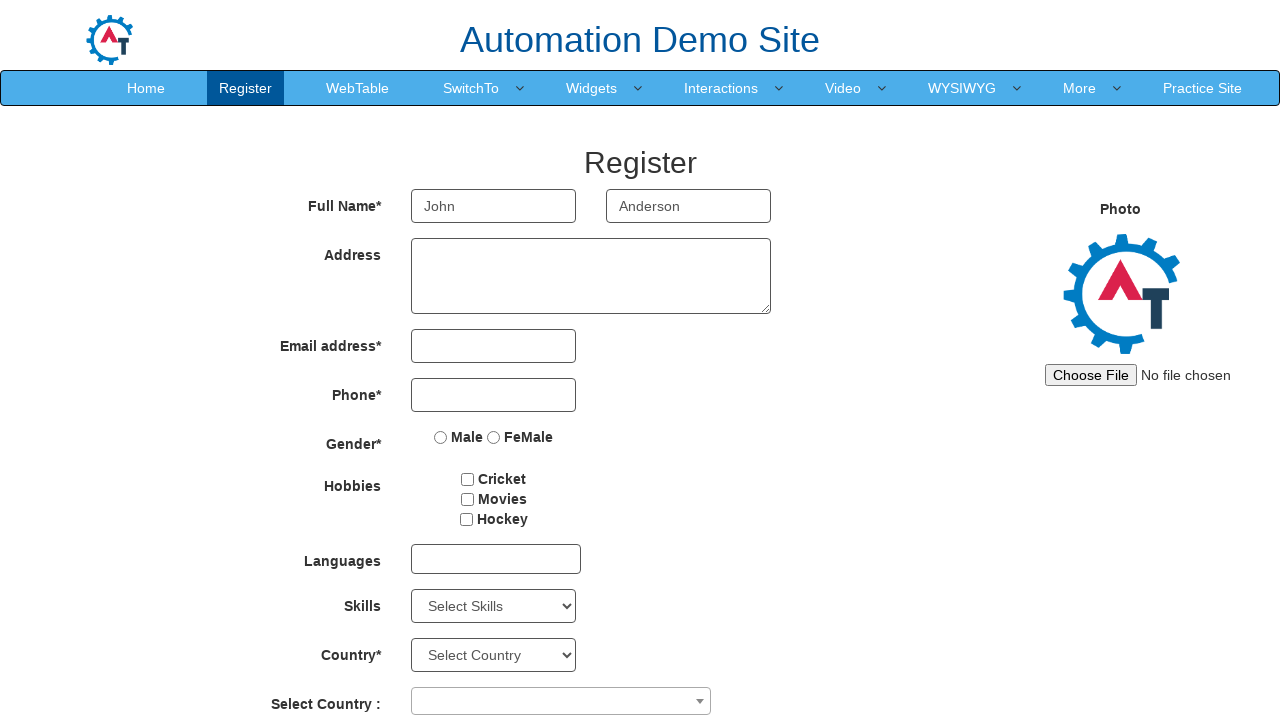